Tests a wait functionality page by waiting for a button to become clickable, clicking it, and verifying a success message appears

Starting URL: http://suninjuly.github.io/wait2.html

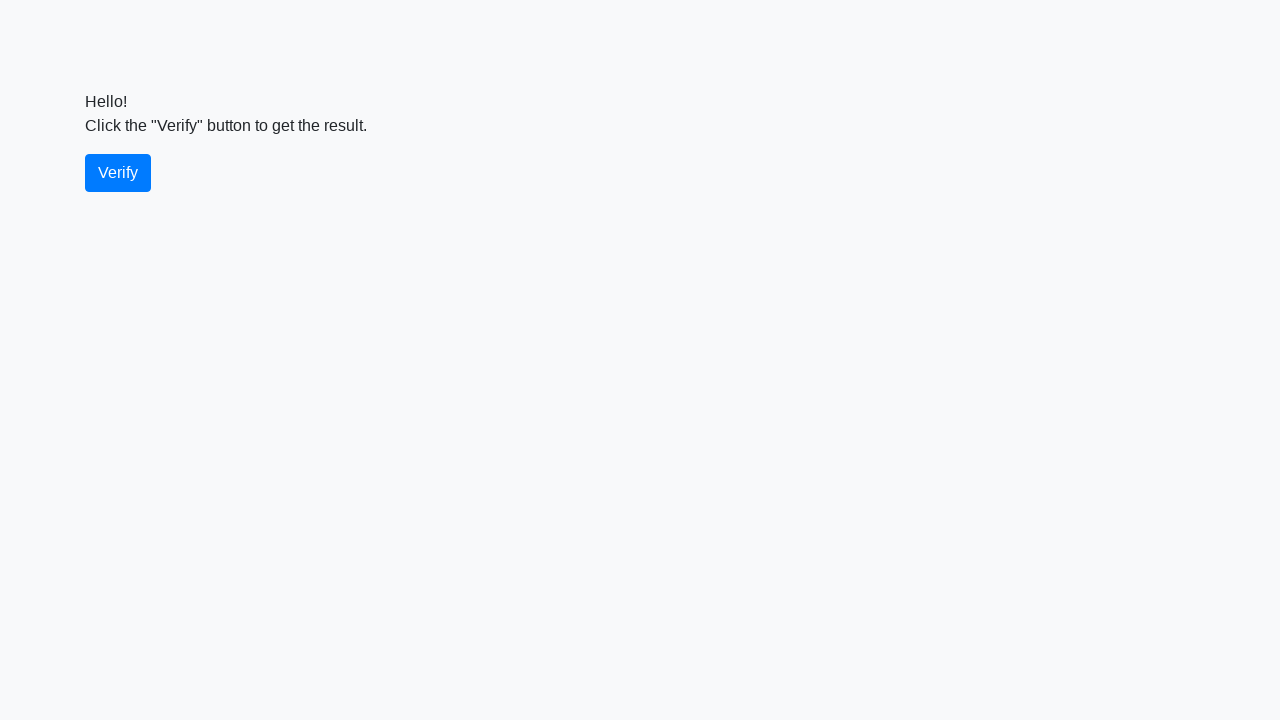

Waited for verify button to become visible
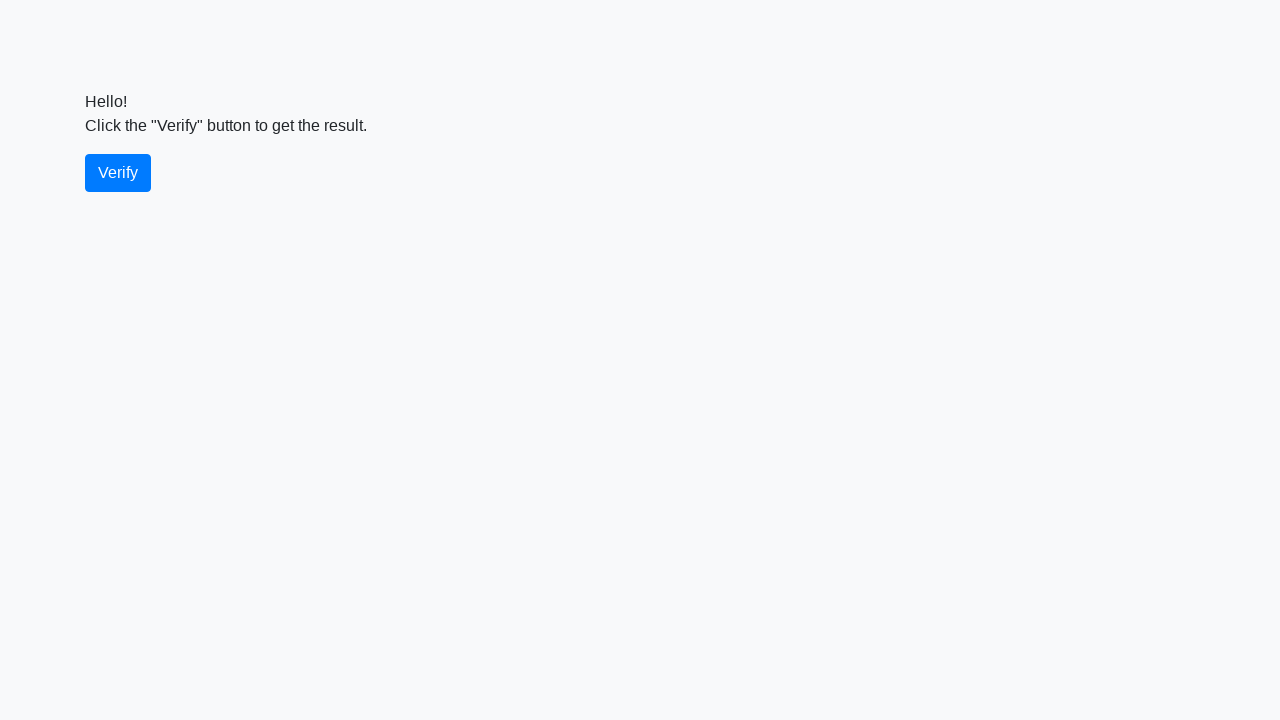

Clicked the verify button at (118, 173) on #verify
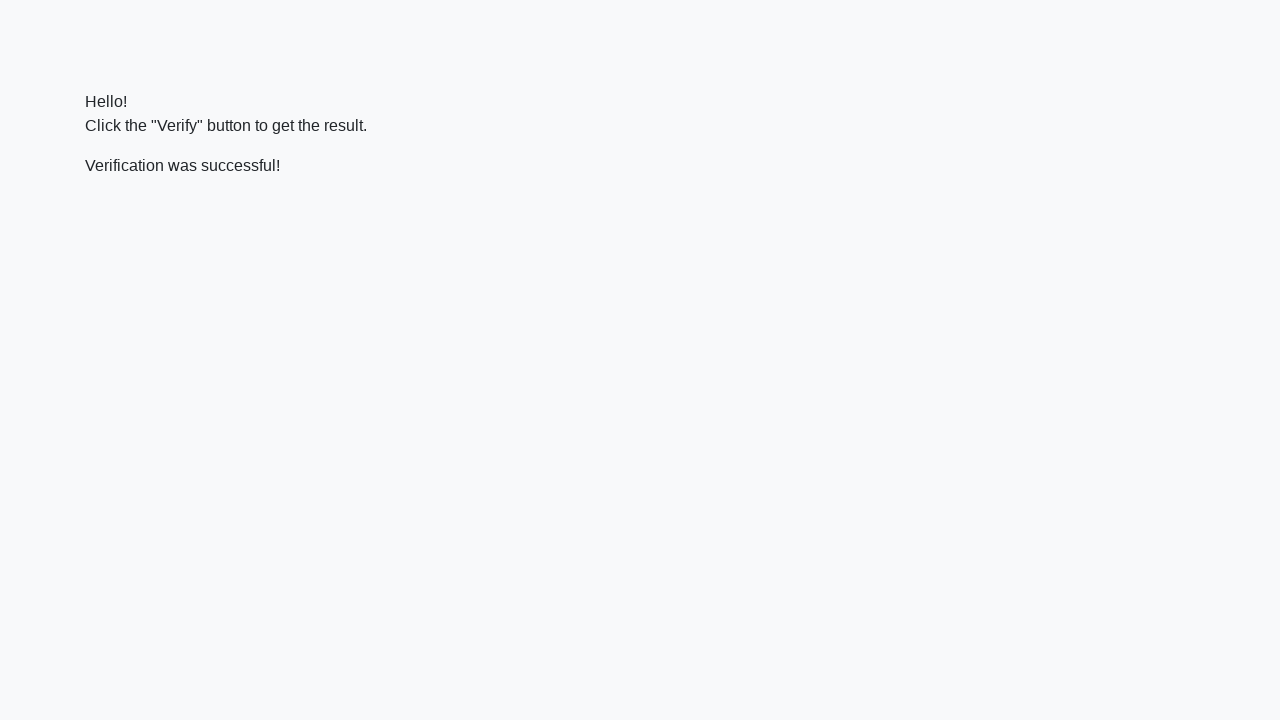

Located the verify message element
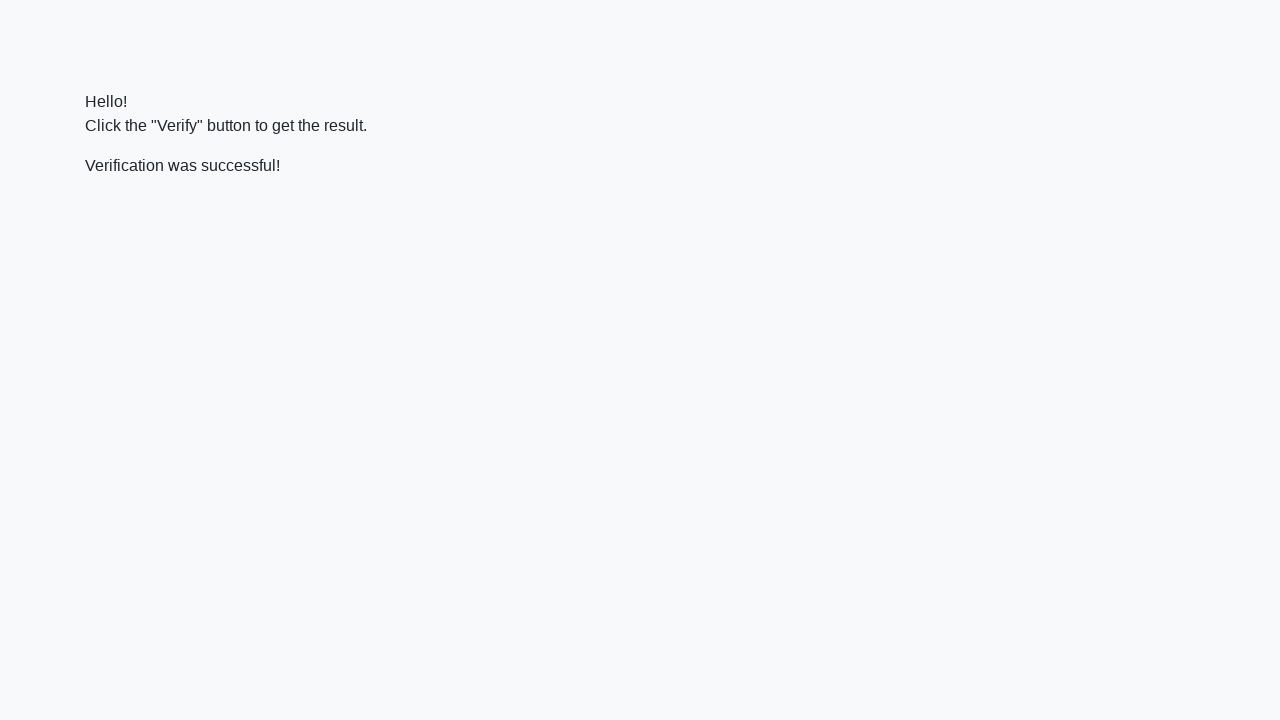

Waited for success message to become visible
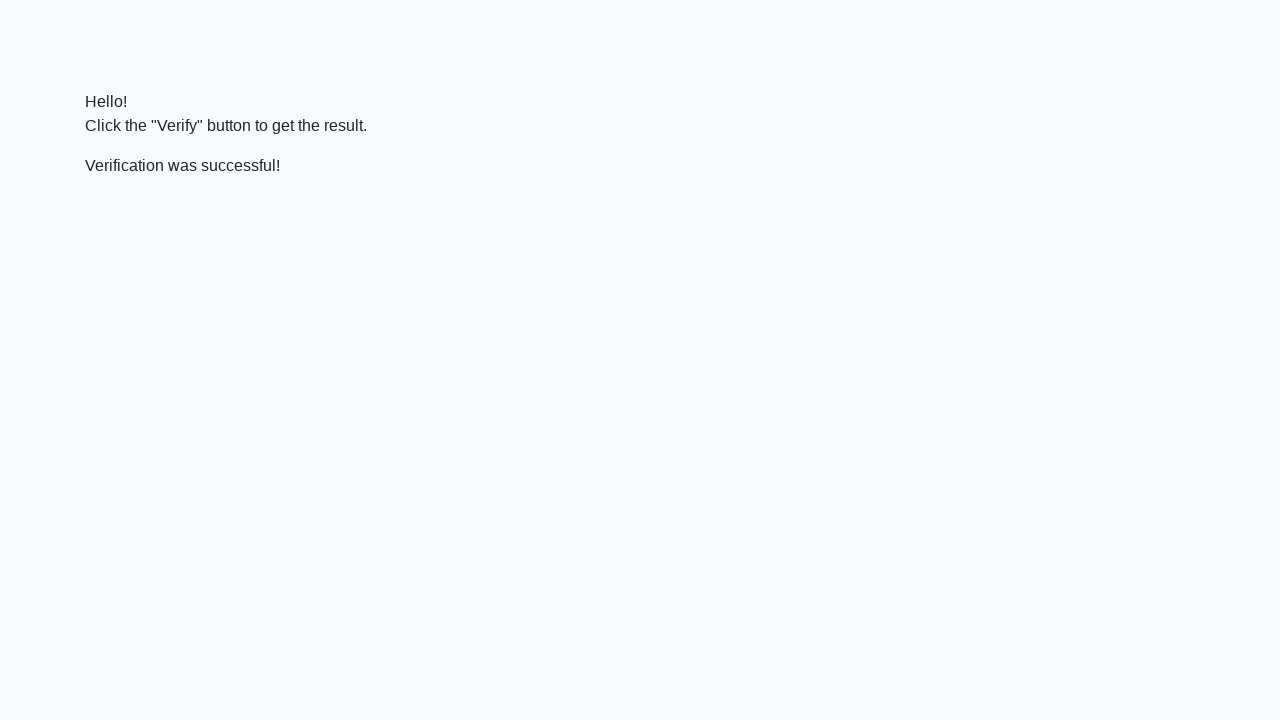

Verified that success message contains 'successful'
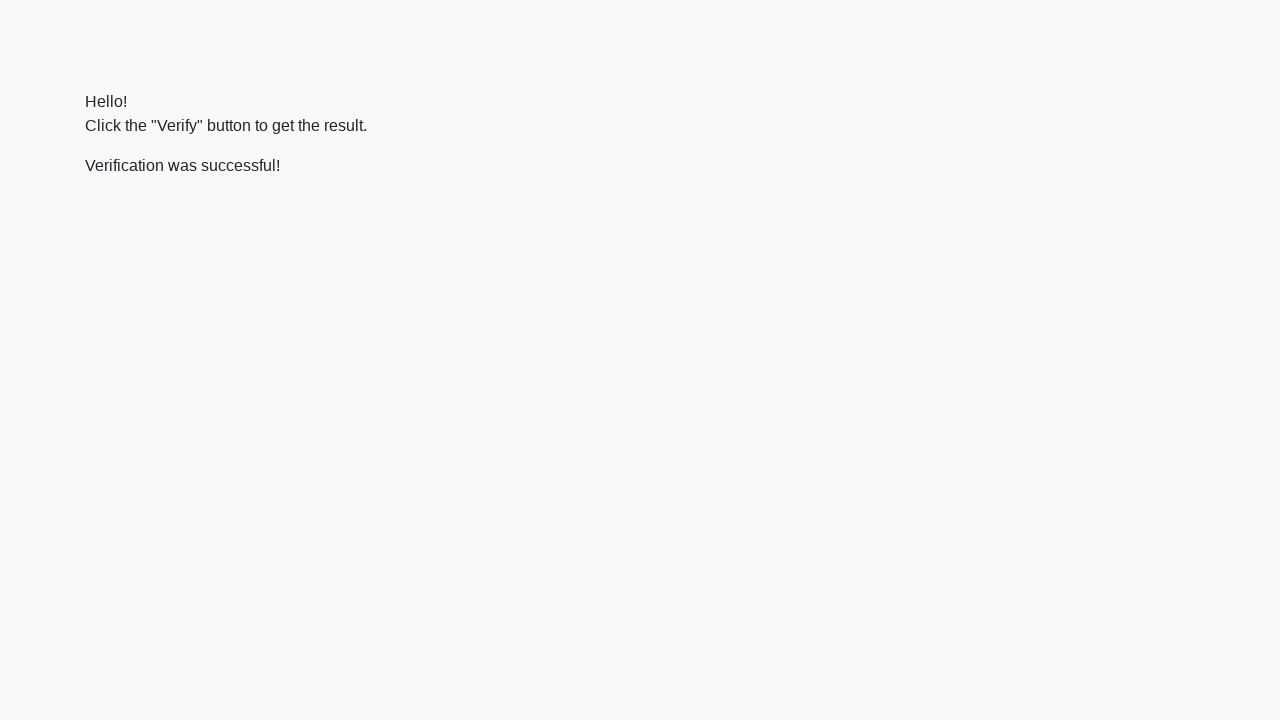

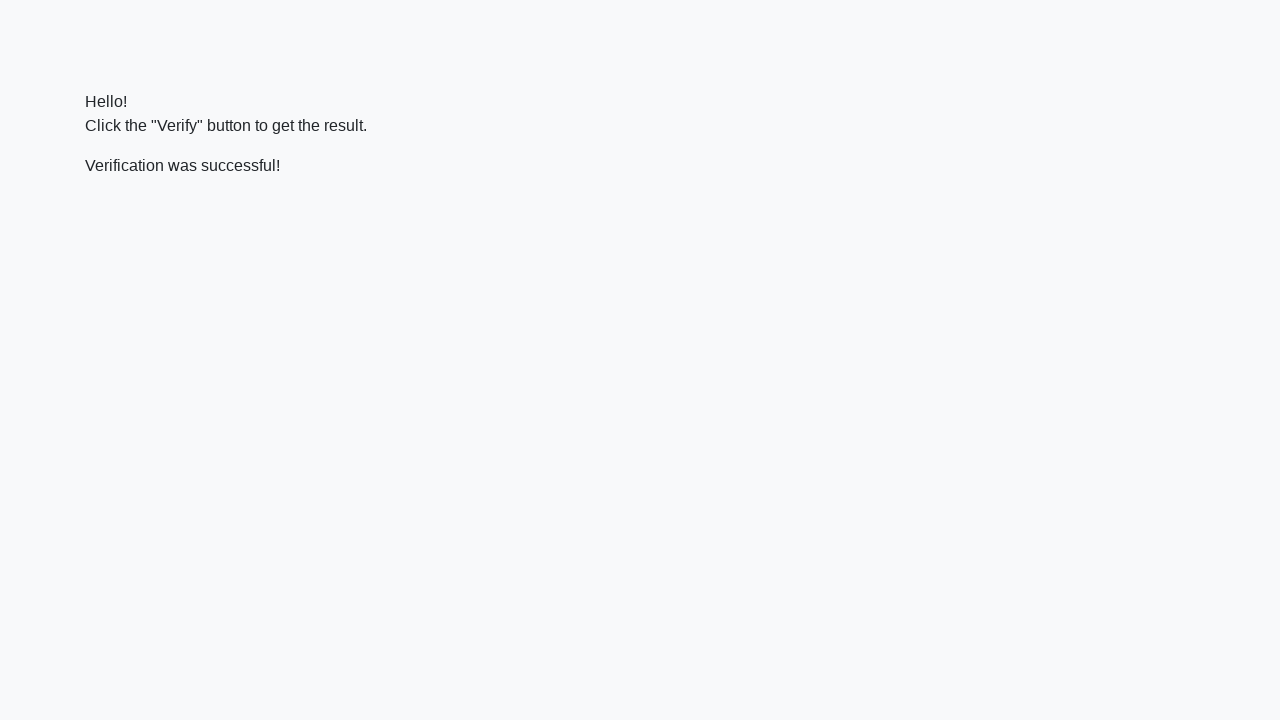